Tests drag and drop functionality by dragging an element from source to target location on a jQuery UI demo page

Starting URL: https://jqueryui.com/resources/demos/droppable/default.html

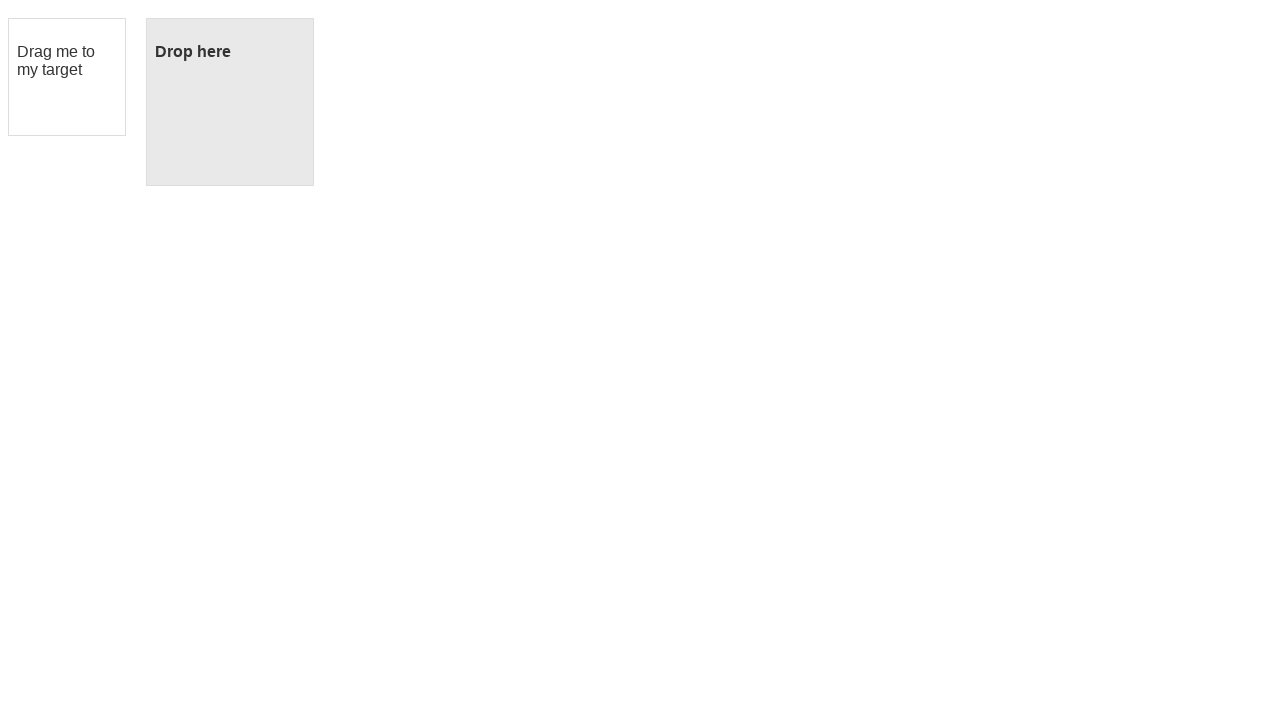

Navigated to jQuery UI droppable demo page
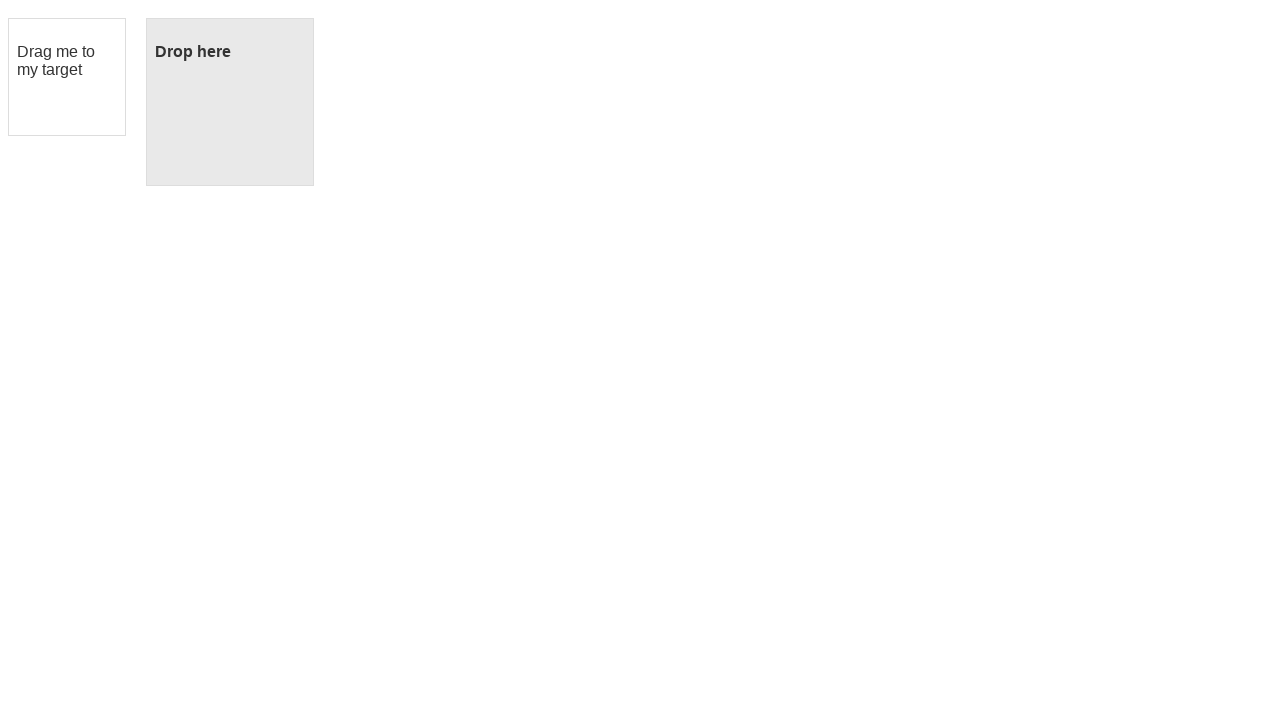

Located draggable source element
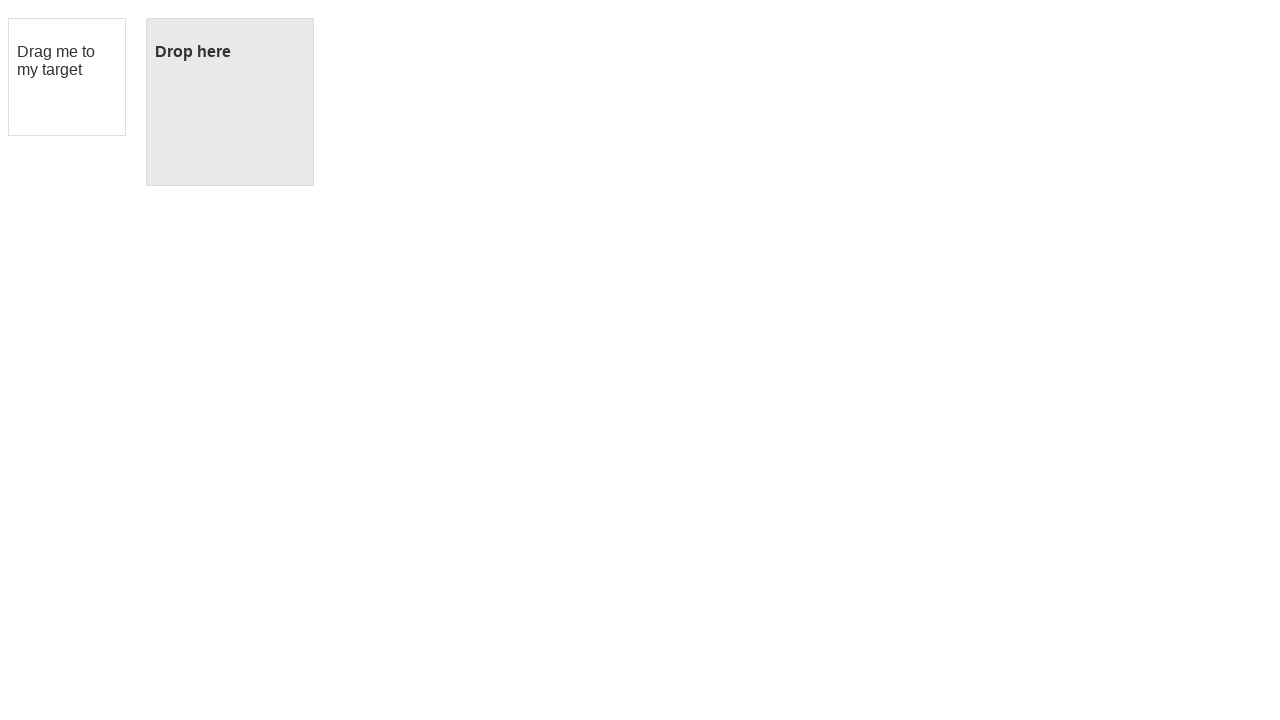

Located droppable target element
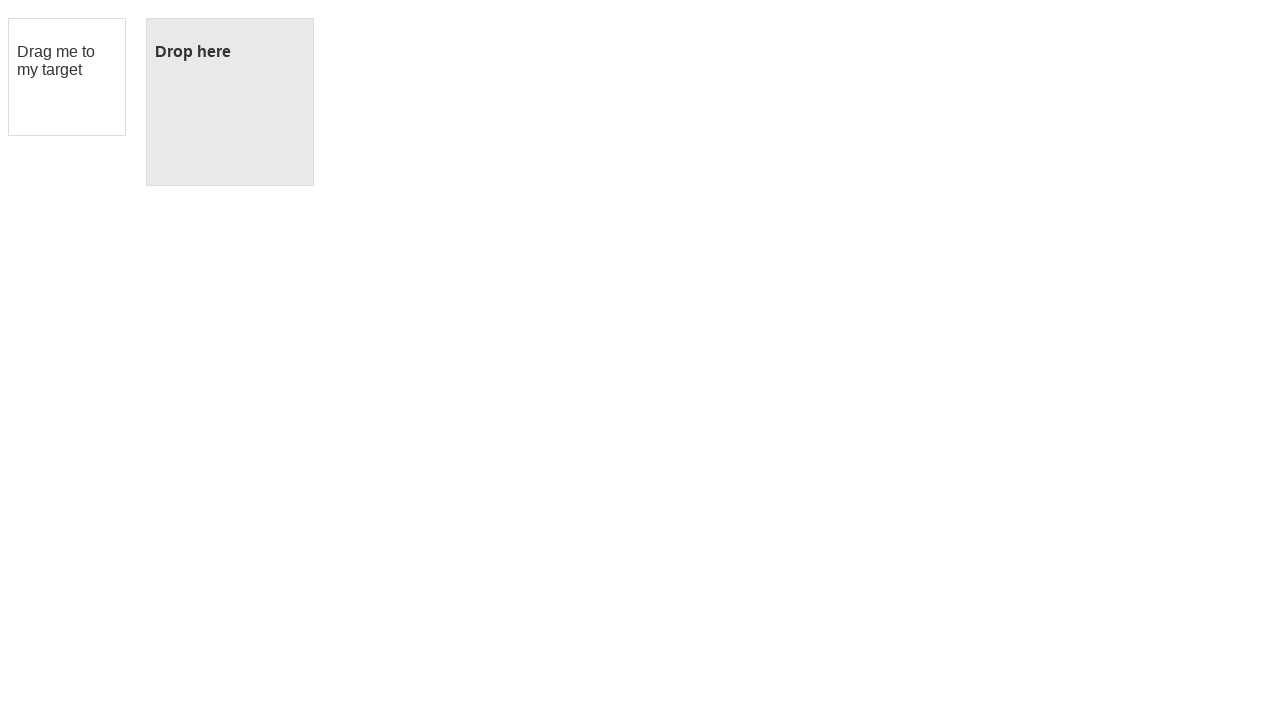

Dragged element from source to target location at (230, 102)
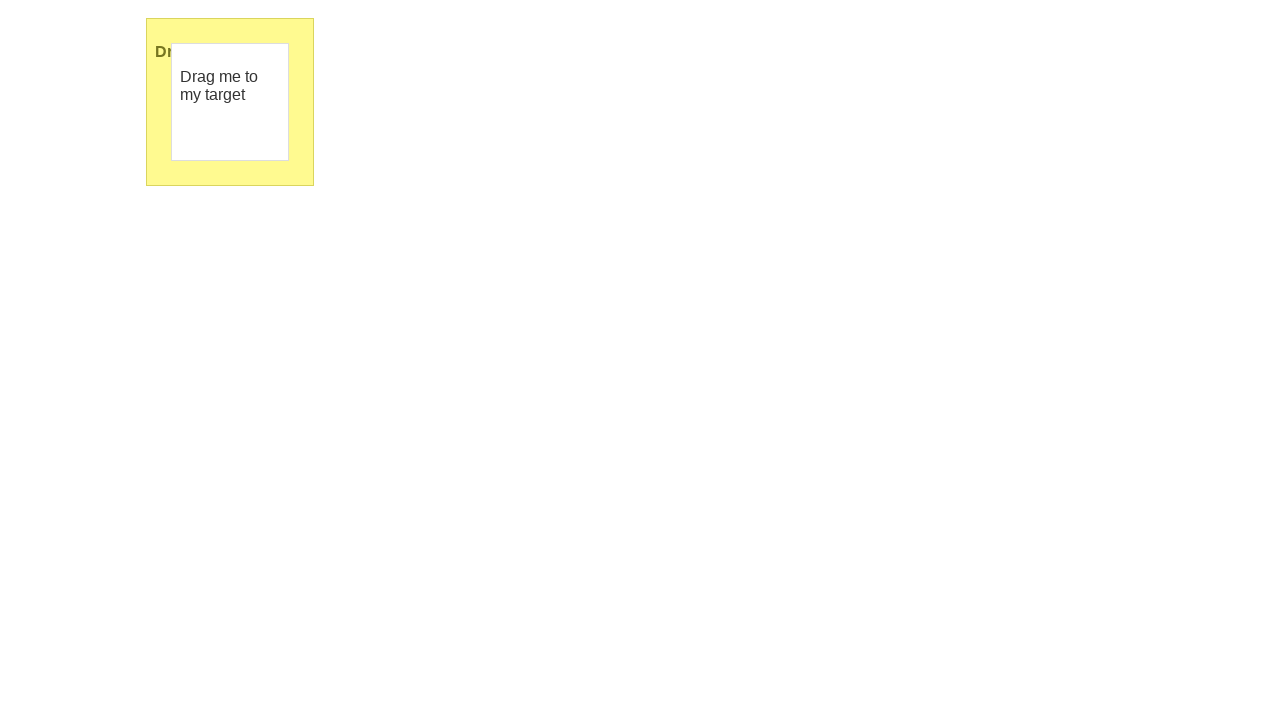

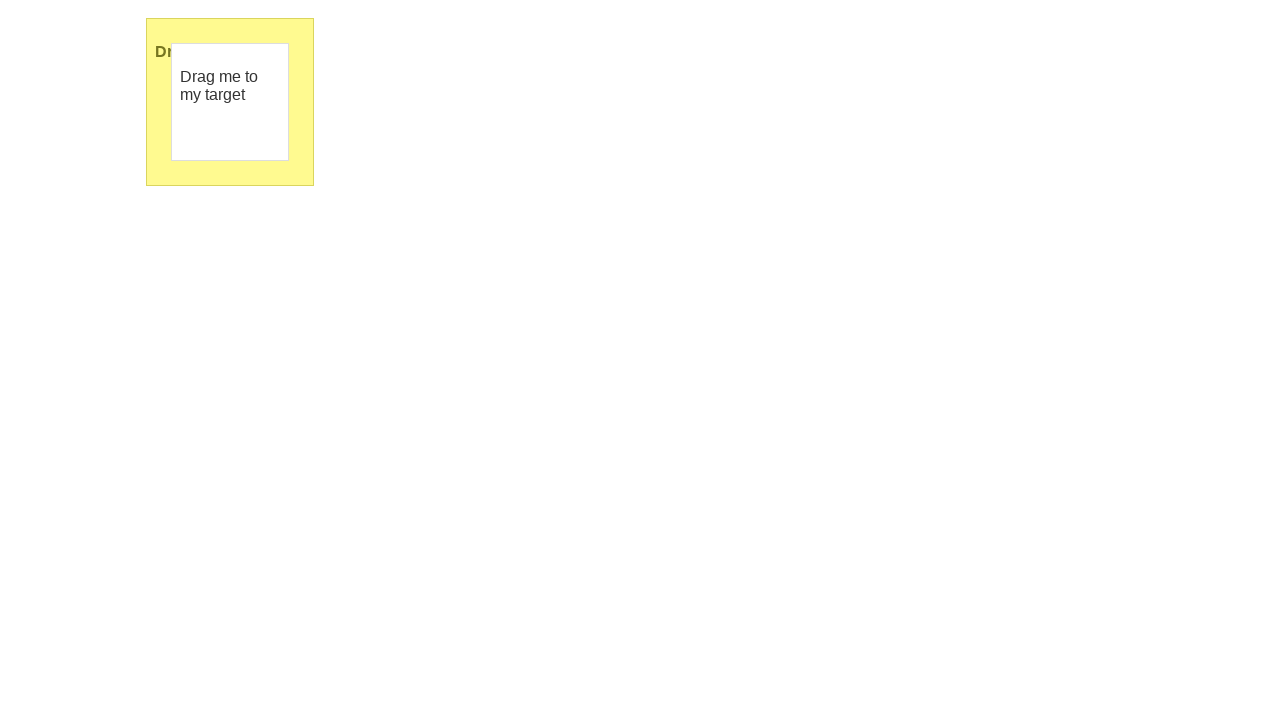